Verifies that the contact-us link on the higospot page is visible and navigates to a working page

Starting URL: https://higo.id/higospot/

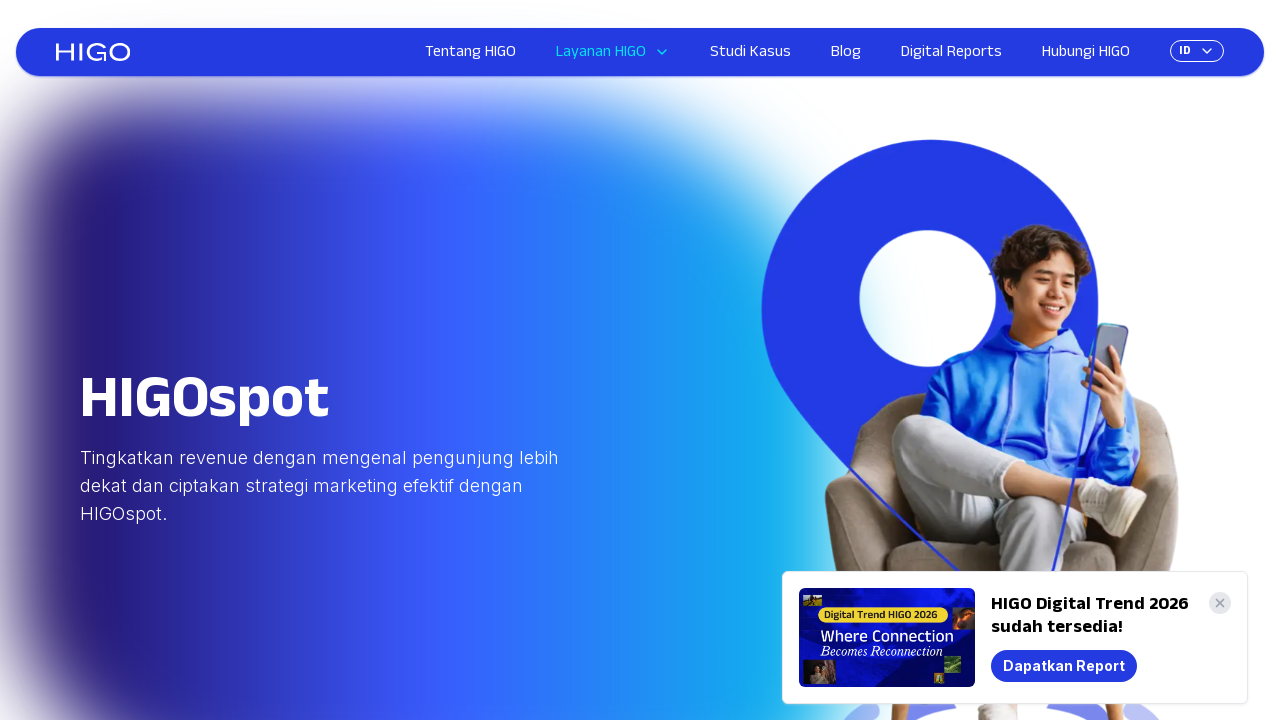

Contact-us link is visible on higospot page
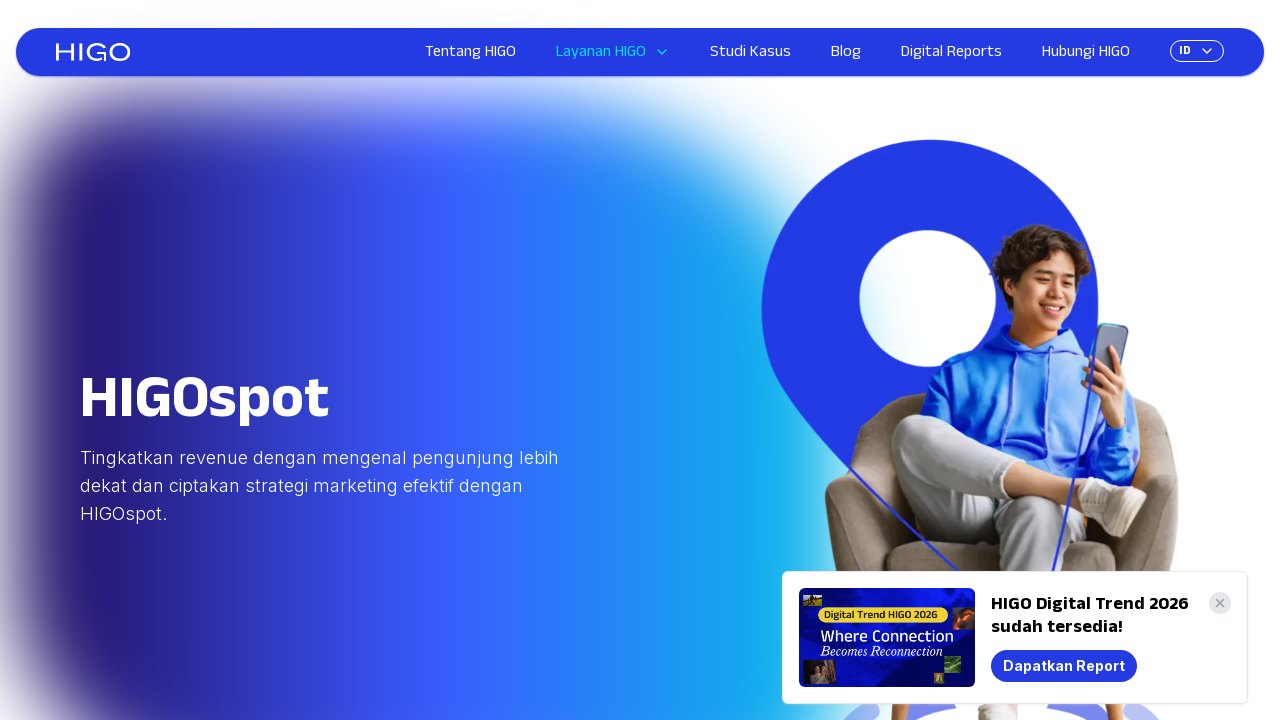

Clicked contact-us link at (186, 360) on a[href="/contact-us?q=higospot"]
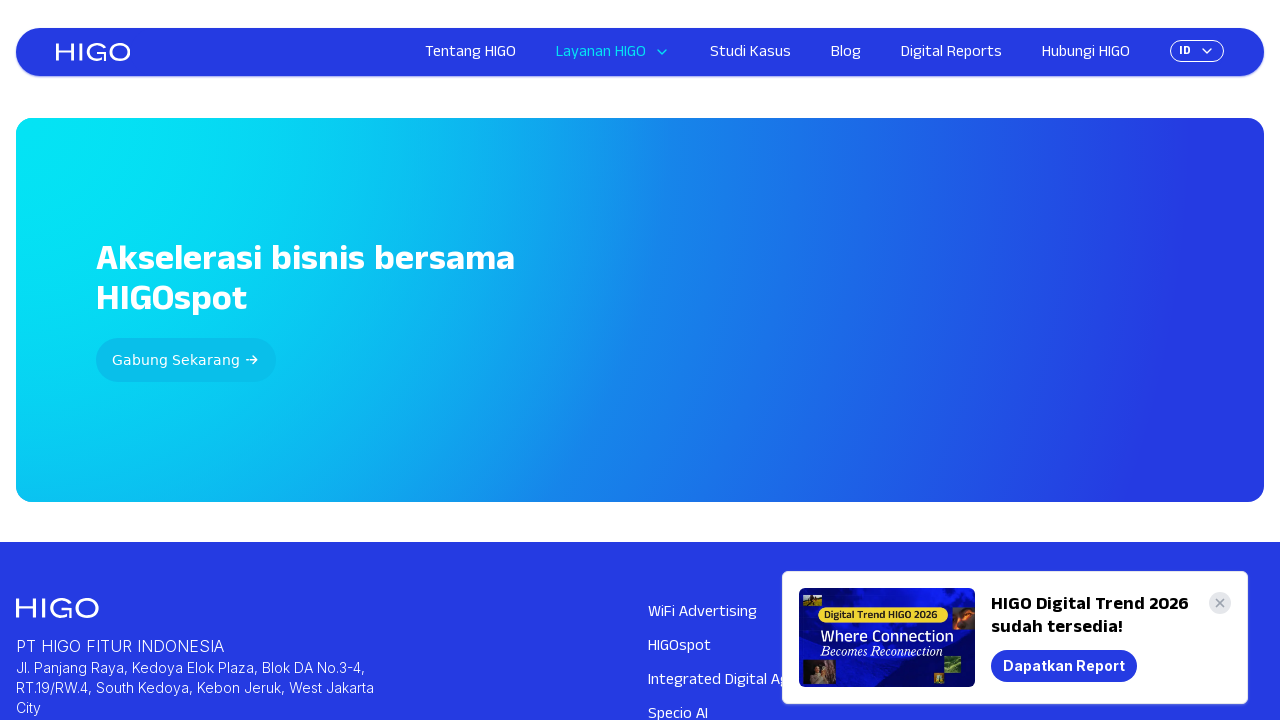

Contact page loaded successfully
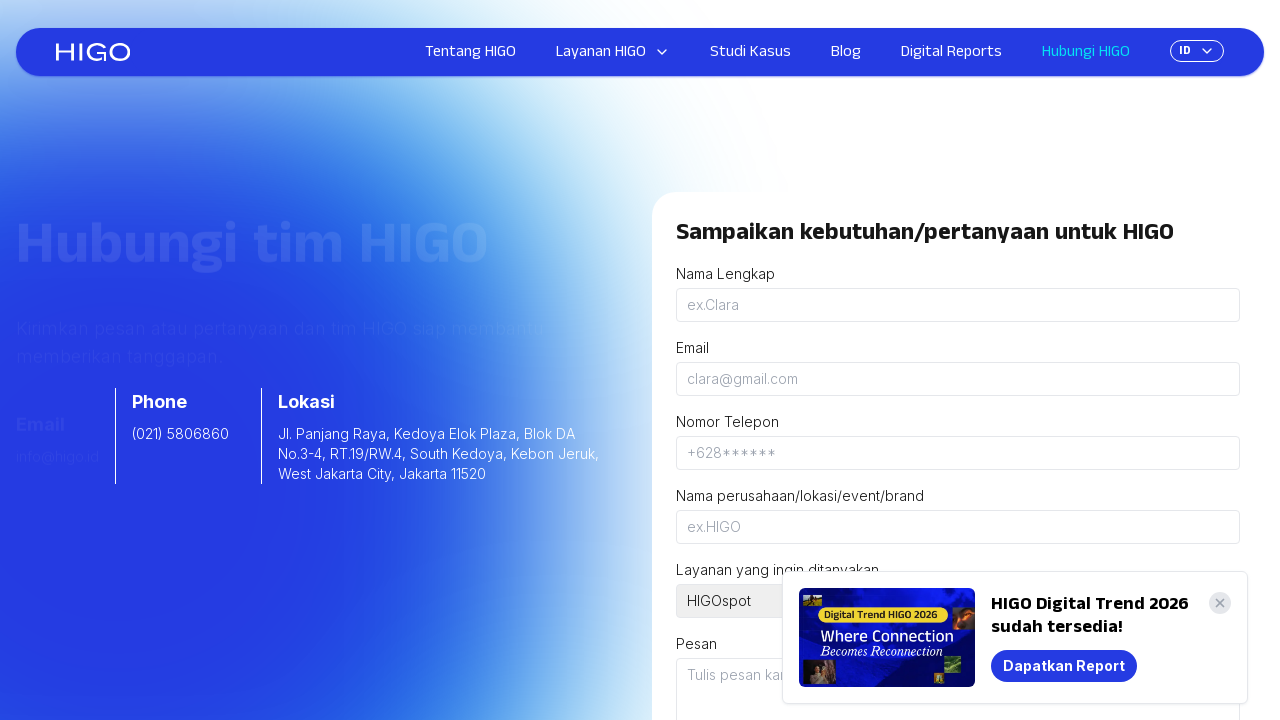

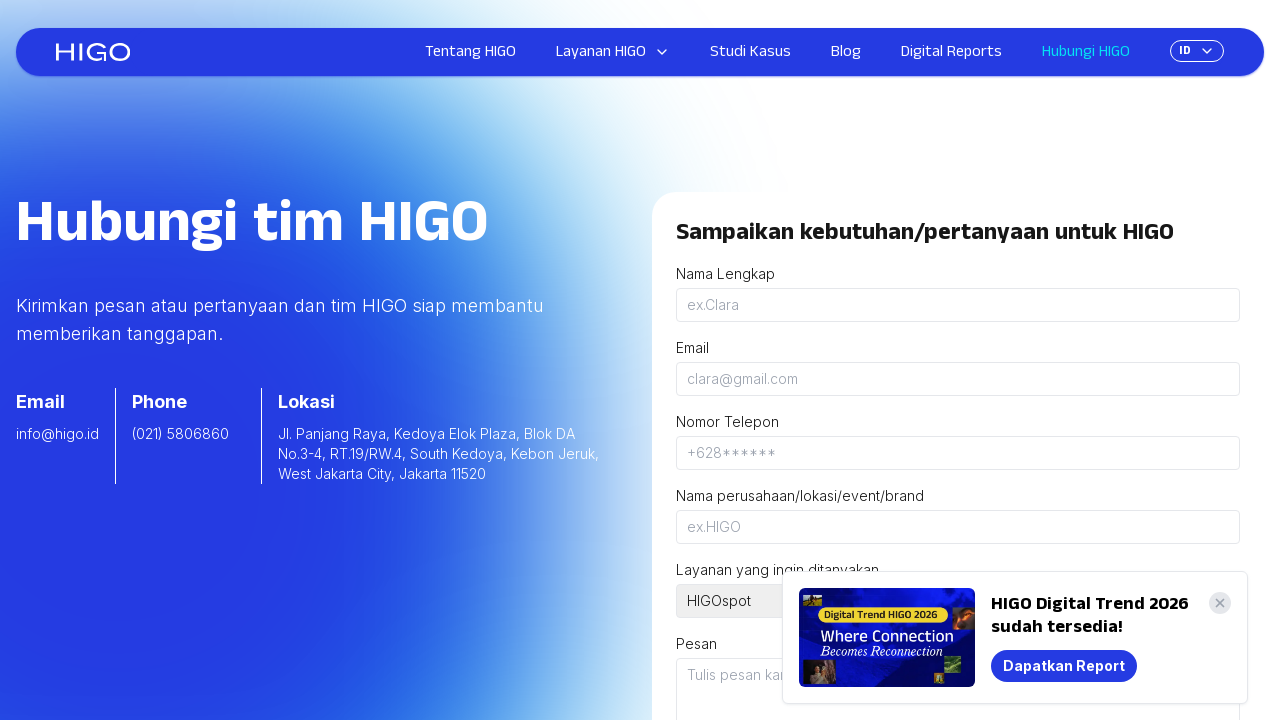